Navigates to W3Schools iframe tutorial page and waits for the page to load. This is a minimal test that verifies the page is accessible.

Starting URL: https://www.w3schools.com/html/tryit.asp?filename=tryhtml_iframe_height_width

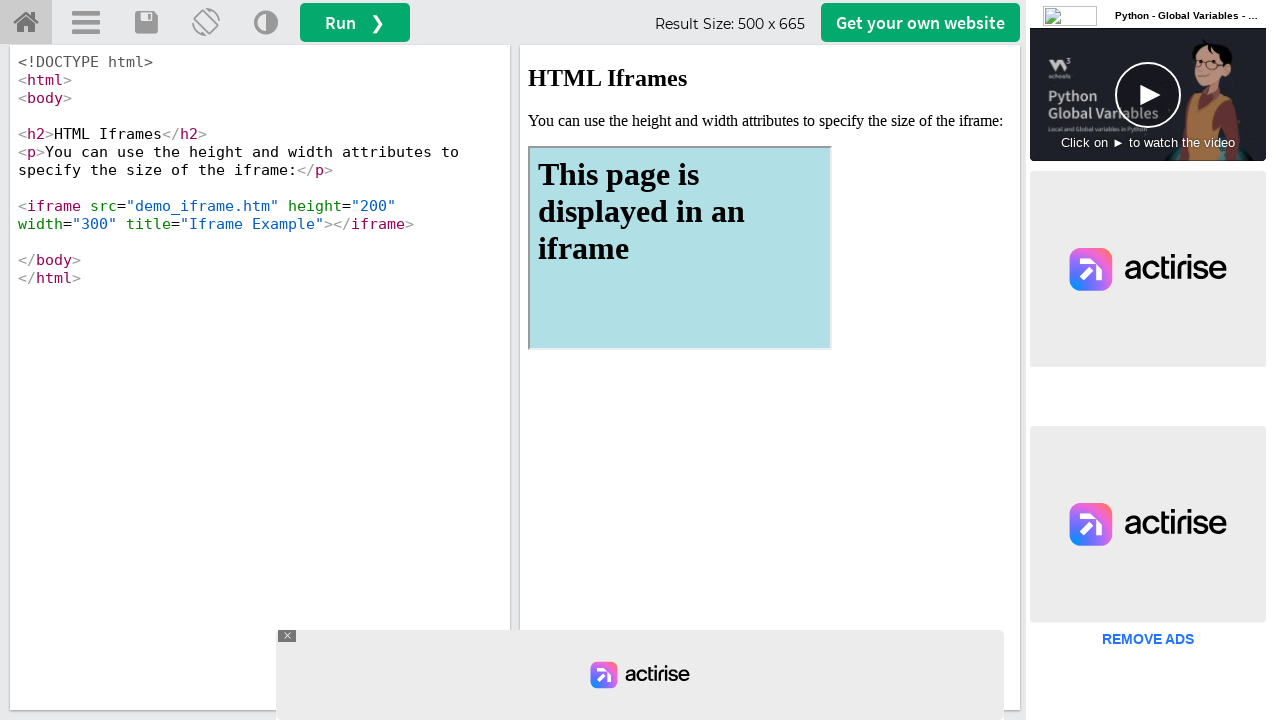

Navigated to W3Schools iframe tutorial page
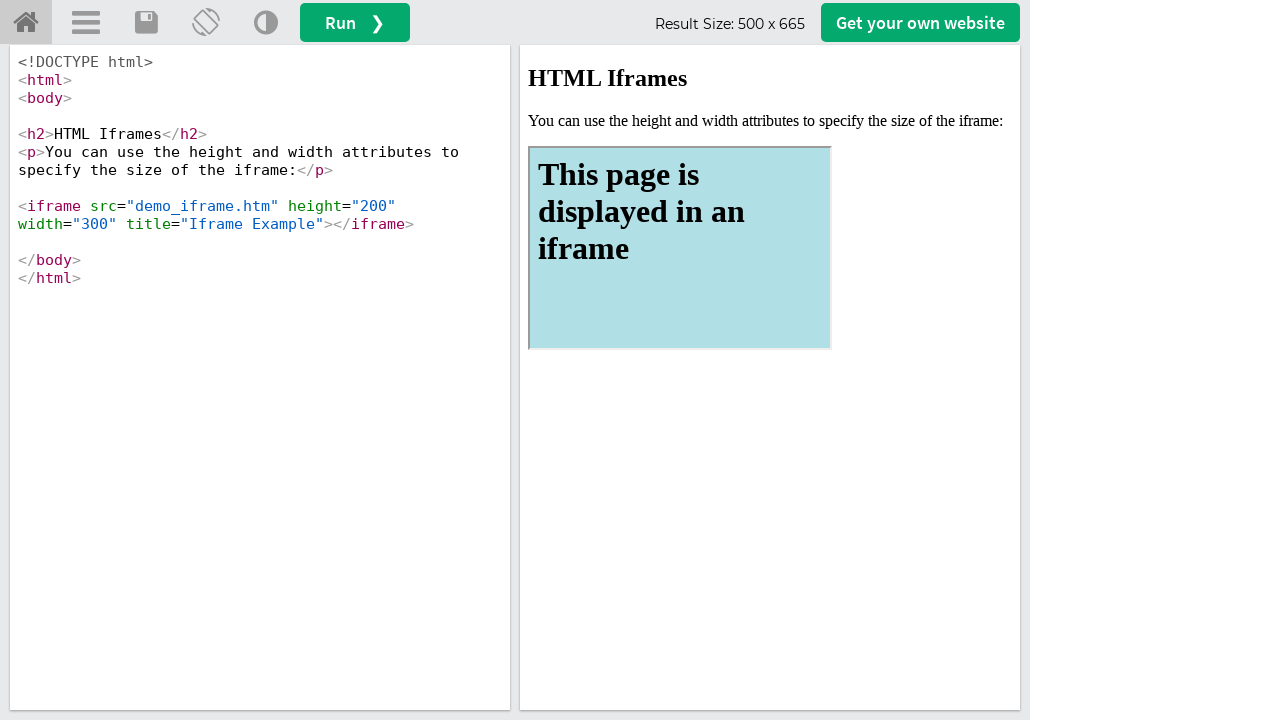

Page DOM content loaded
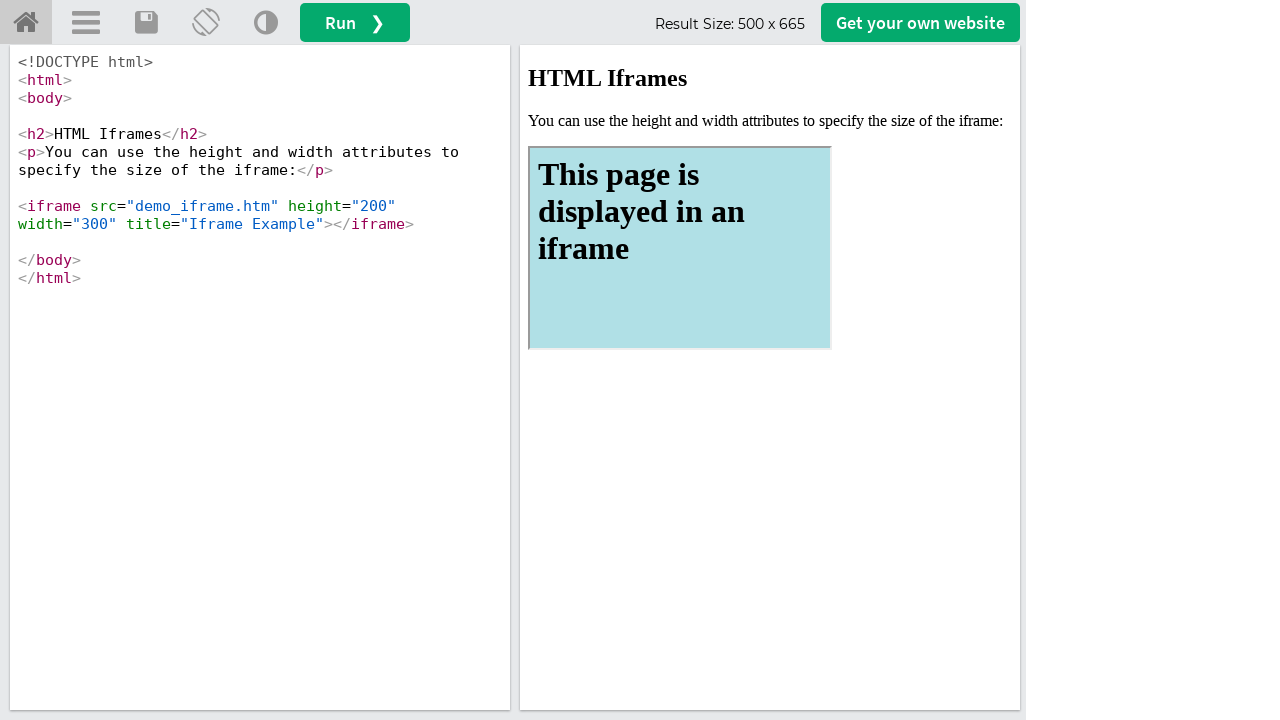

Iframe container loaded and visible
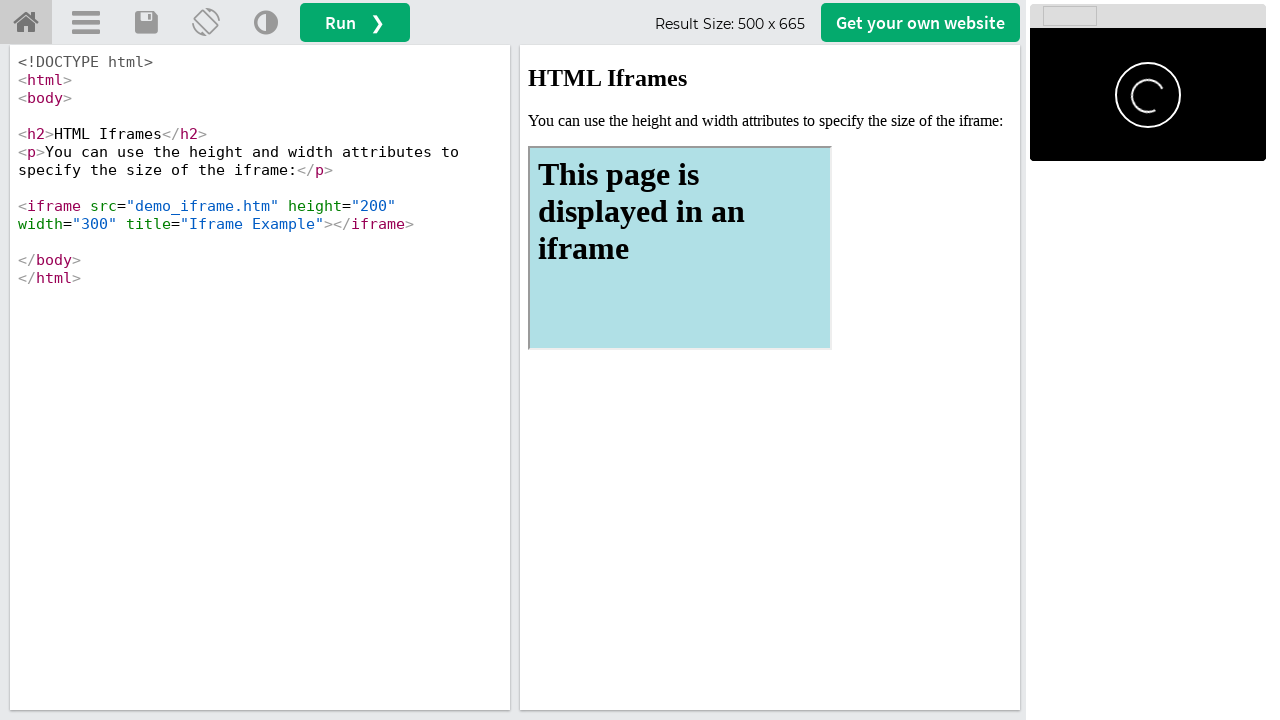

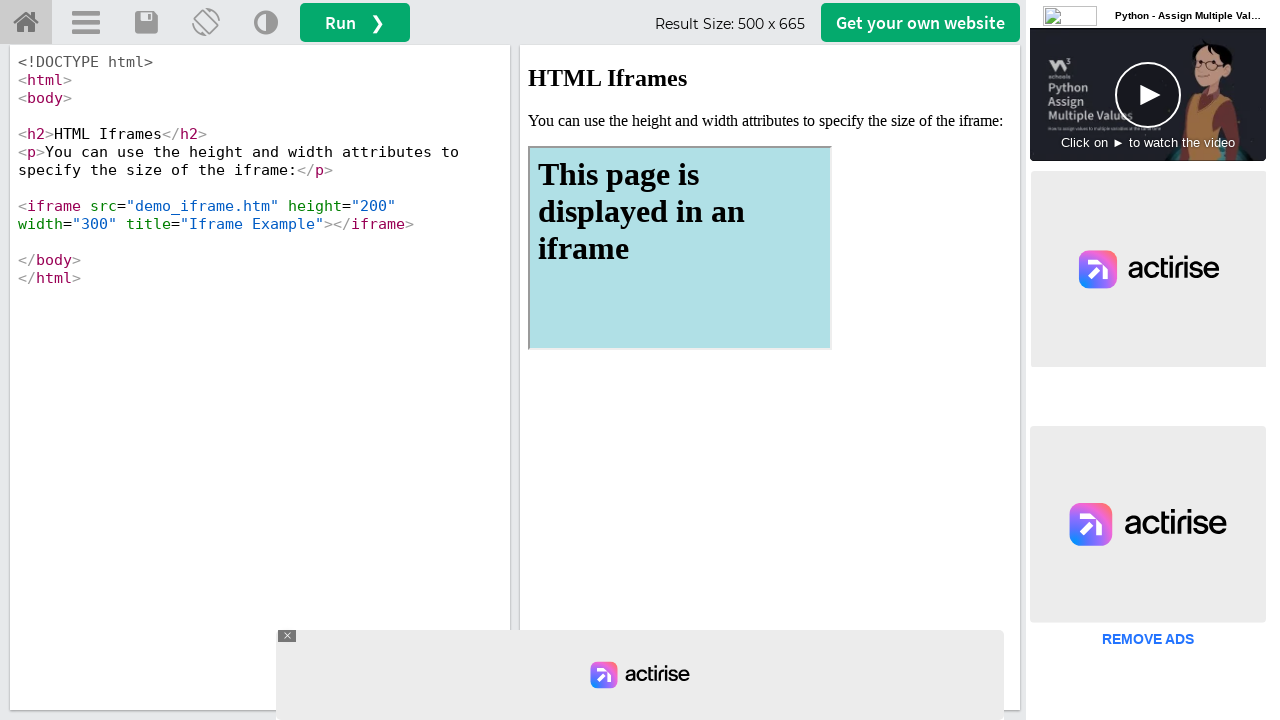